Tests the search functionality on the Automation Bookstore demo site by entering a search term in the search bar

Starting URL: https://automationbookstore.dev/

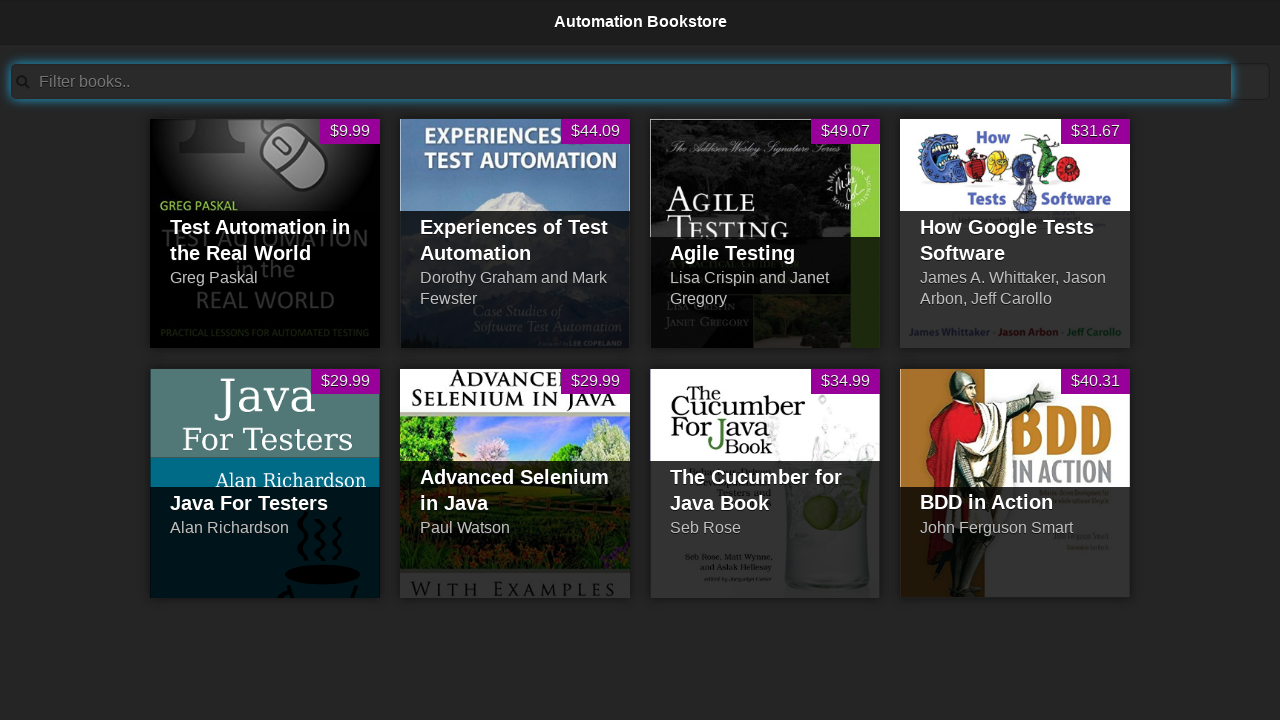

Filled search bar with 'Test' on #searchBar
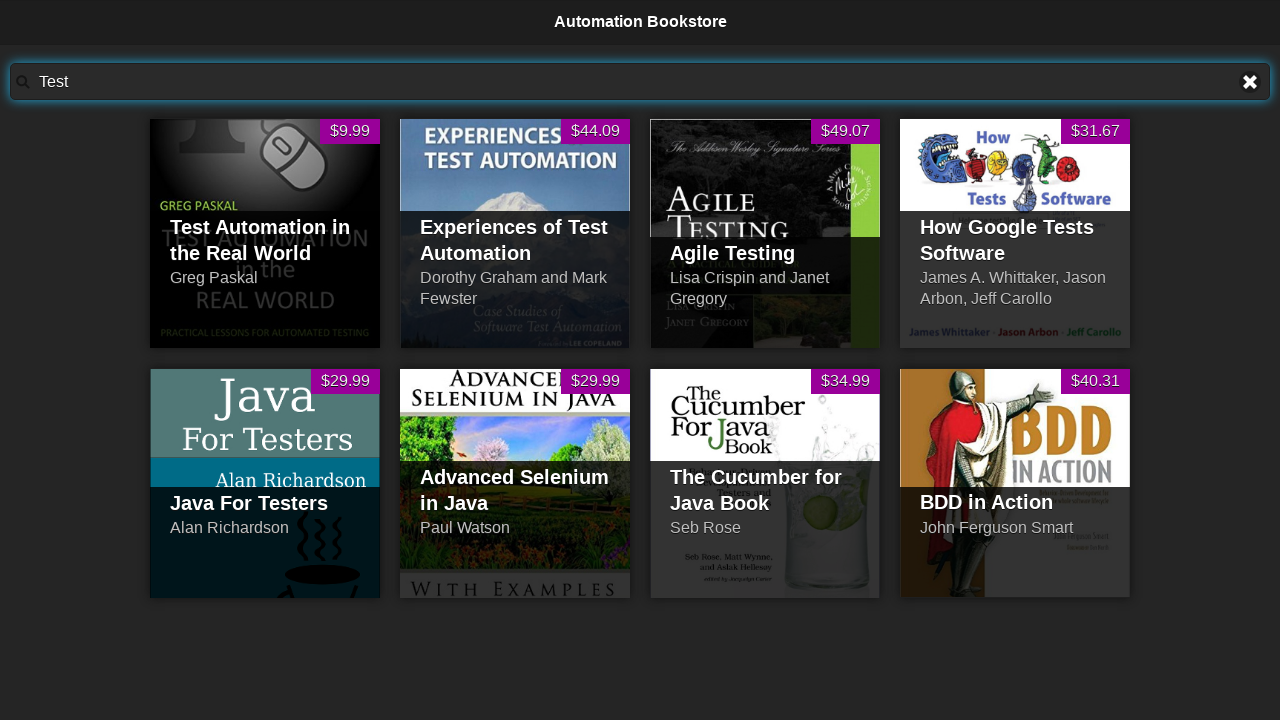

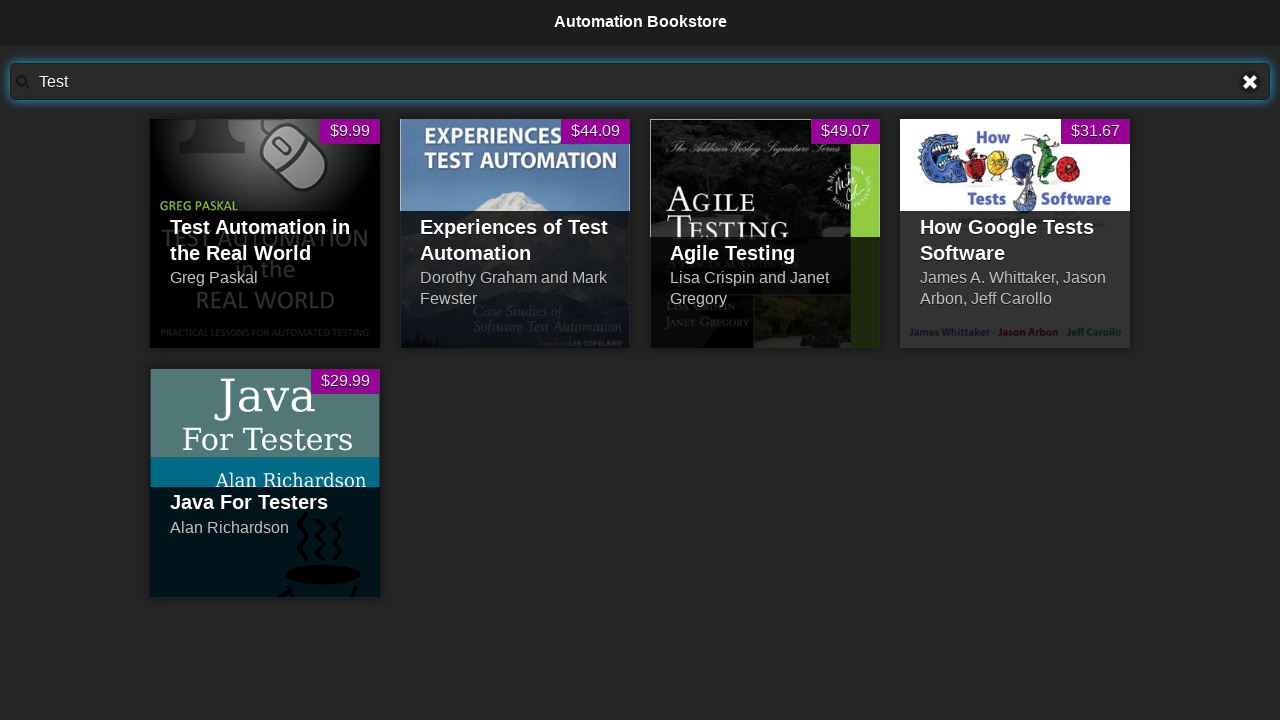